Fills out a form with first name, last name, and email address, then submits it by pressing Enter

Starting URL: https://secure-retreat-92358.herokuapp.com

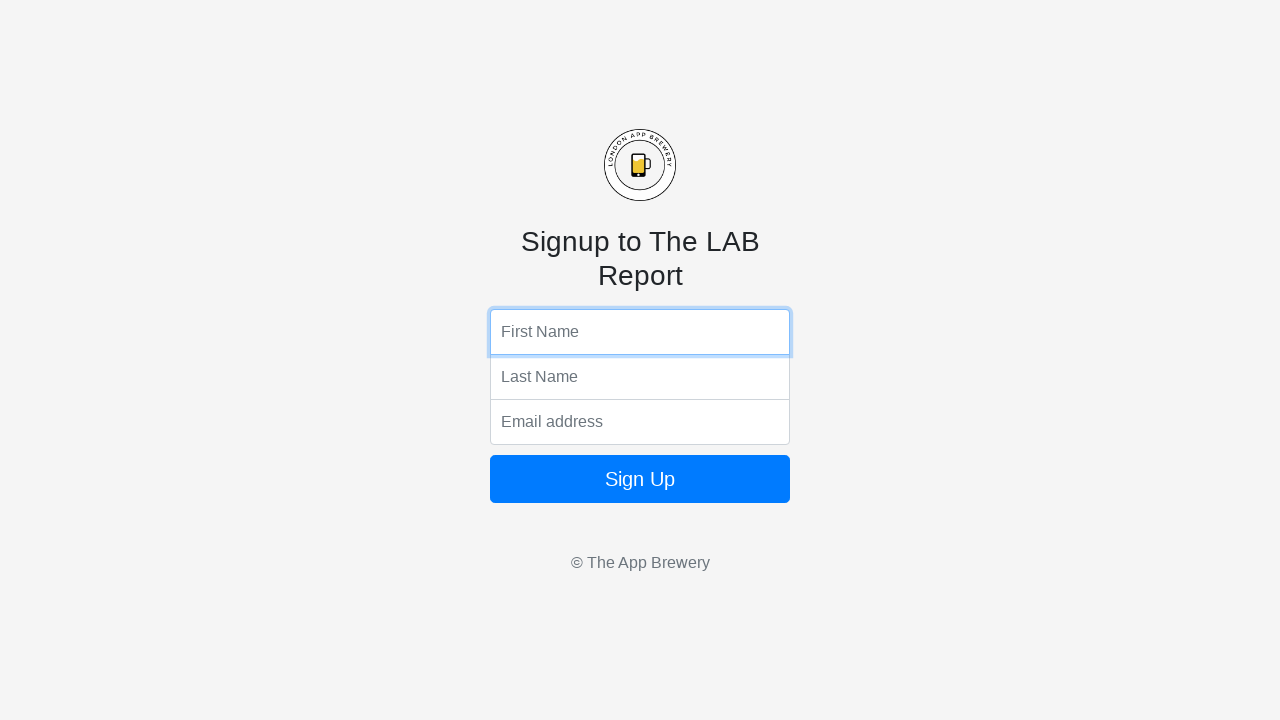

Filled first name field with 'Thomas' on .top
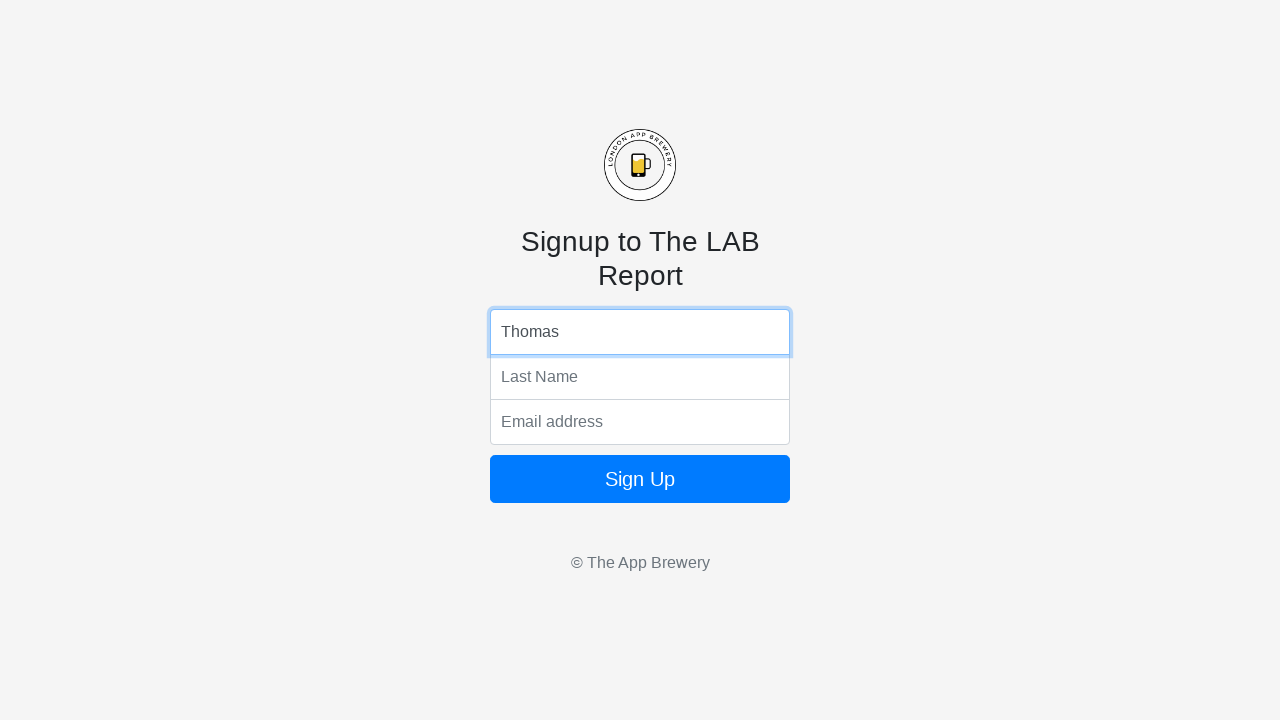

Filled last name field with 'Anderson' on .middle
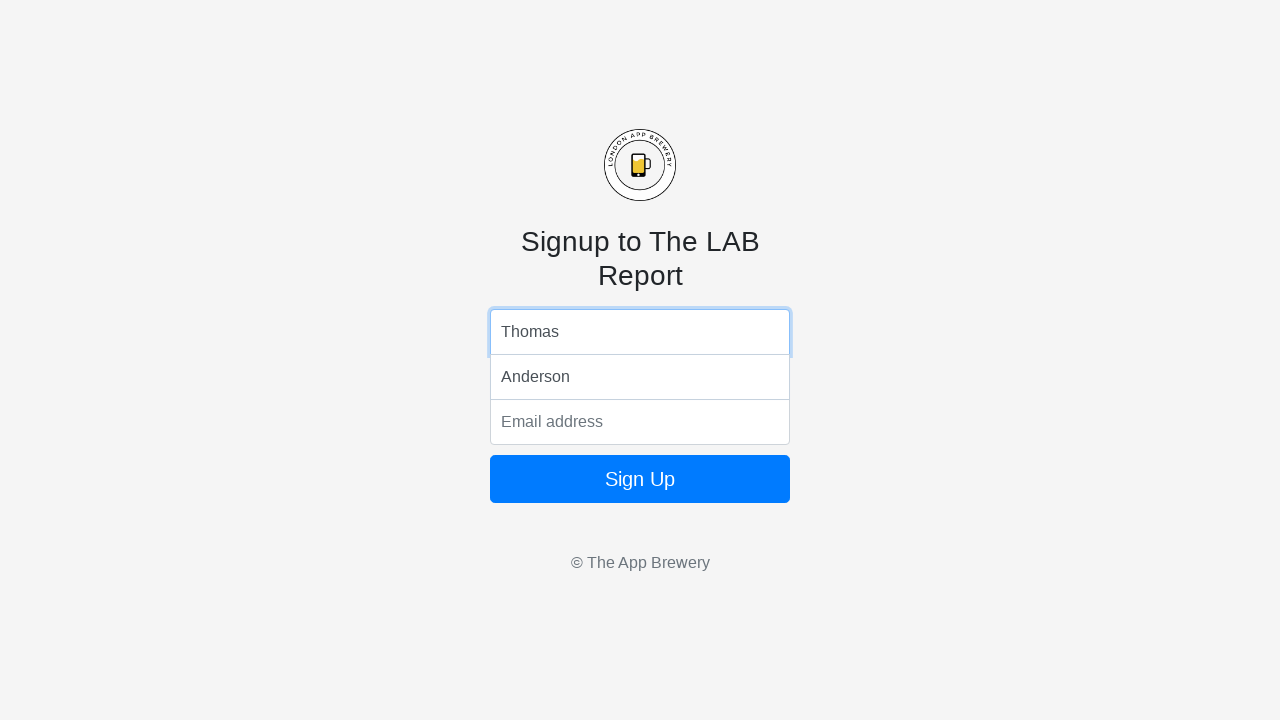

Filled email address field with 'neo@gmail.com' on .bottom
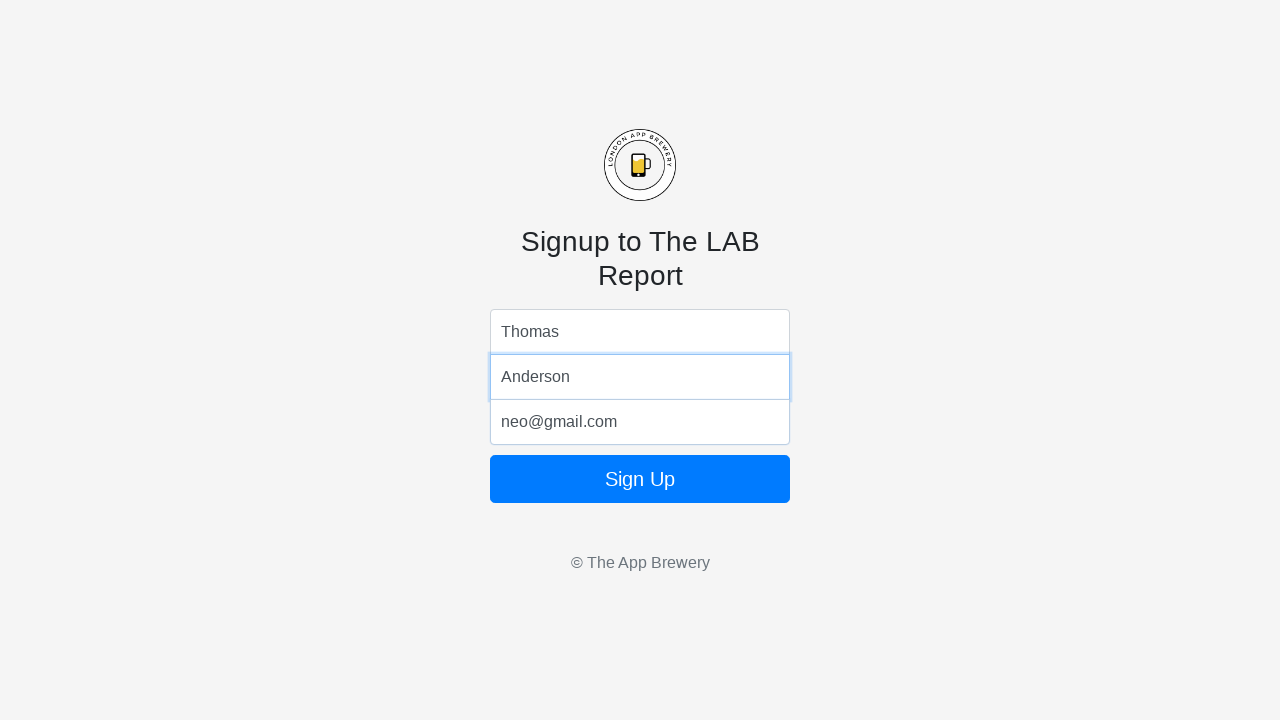

Submitted form by pressing Enter in the first name field on .top
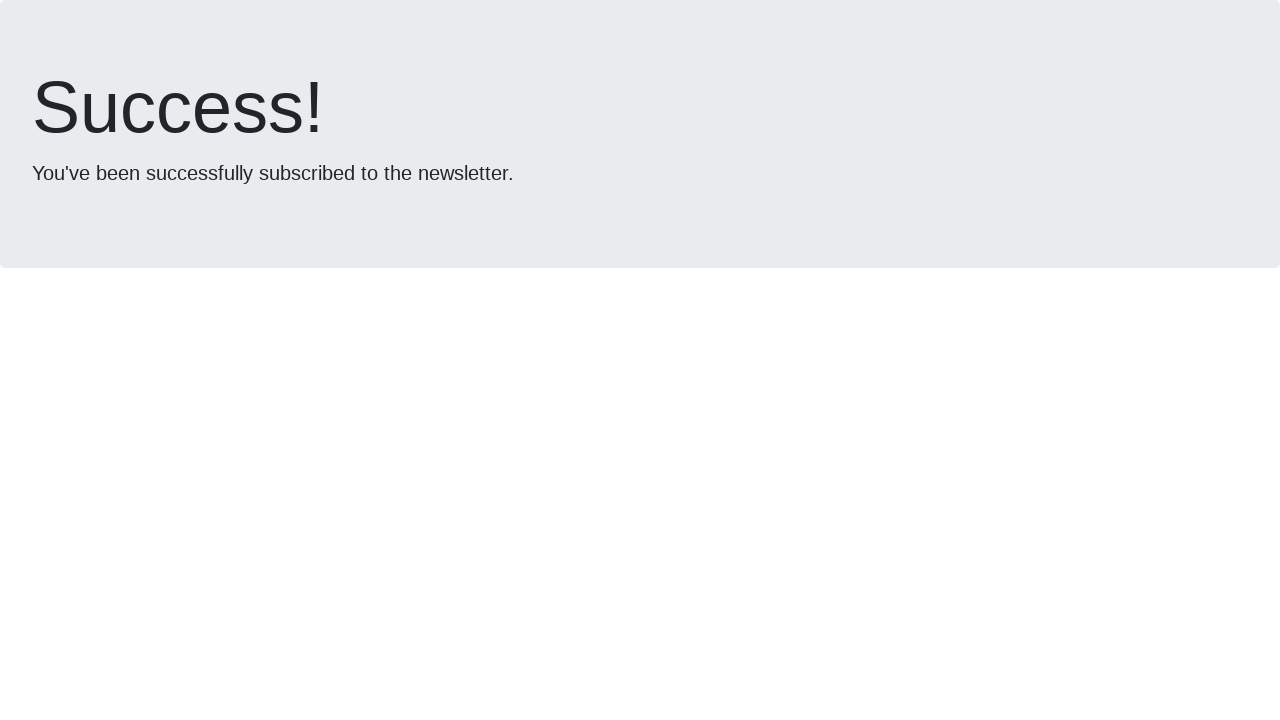

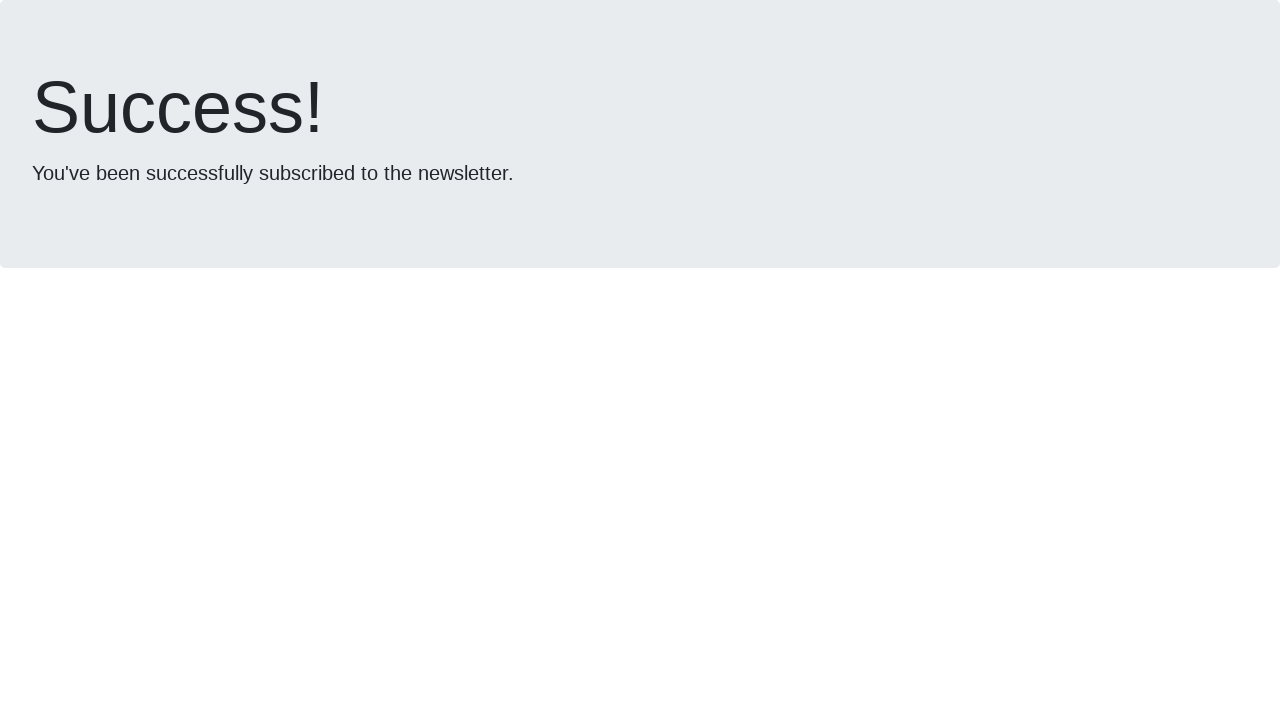